Tests dynamic dropdown autocomplete by searching for countries and selecting matching options from the dropdown list

Starting URL: https://codenboxautomationlab.com/practice/

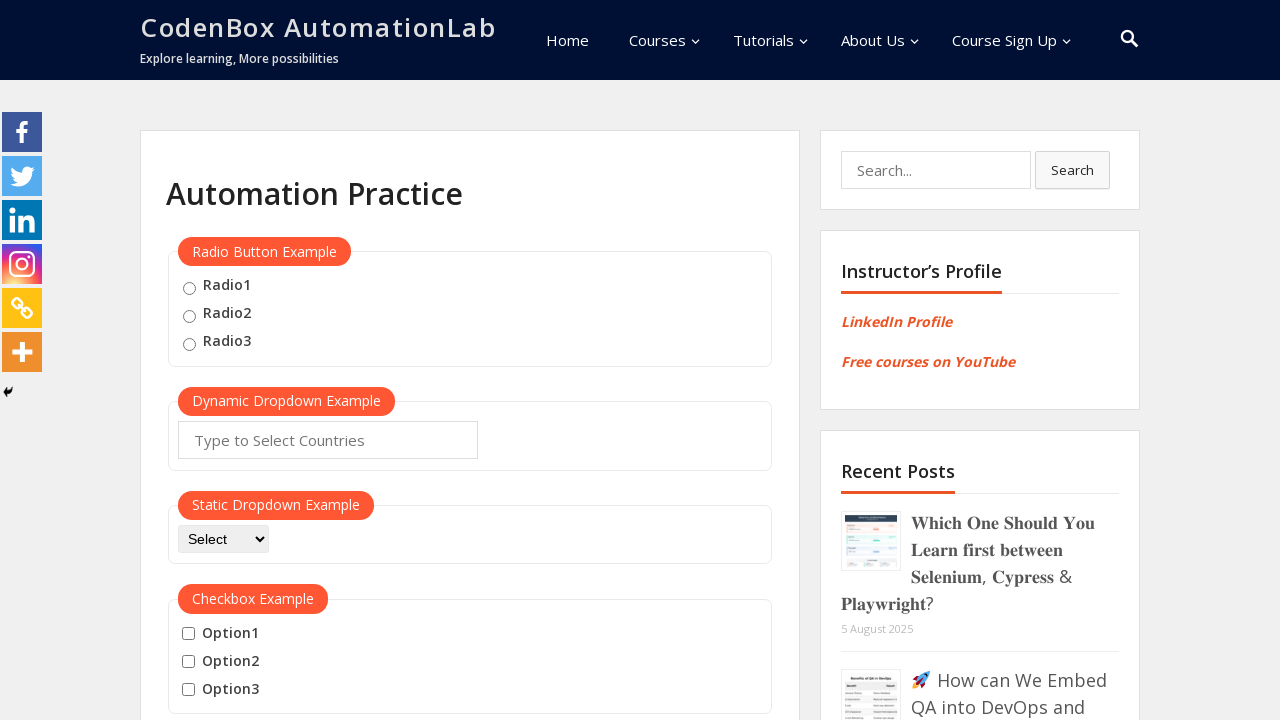

Cleared autocomplete field on #autocomplete
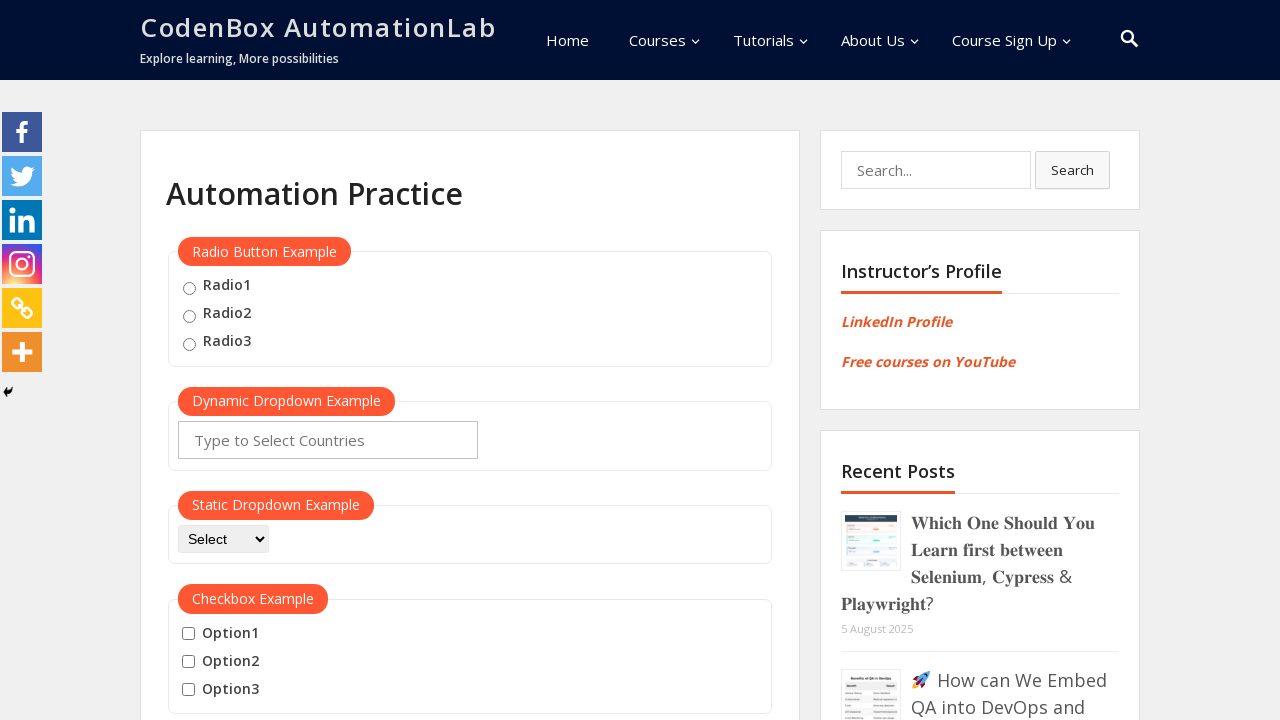

Typed 'jordan' in autocomplete field on #autocomplete
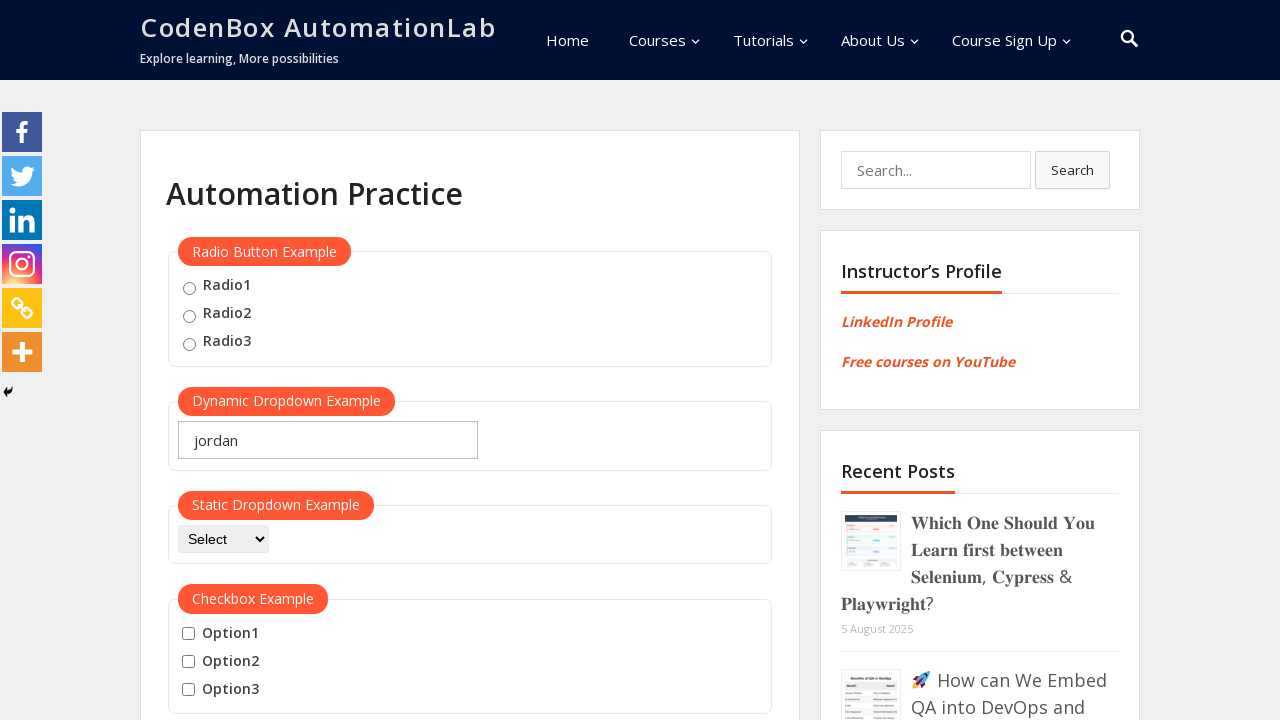

Dropdown options appeared for 'Jordan'
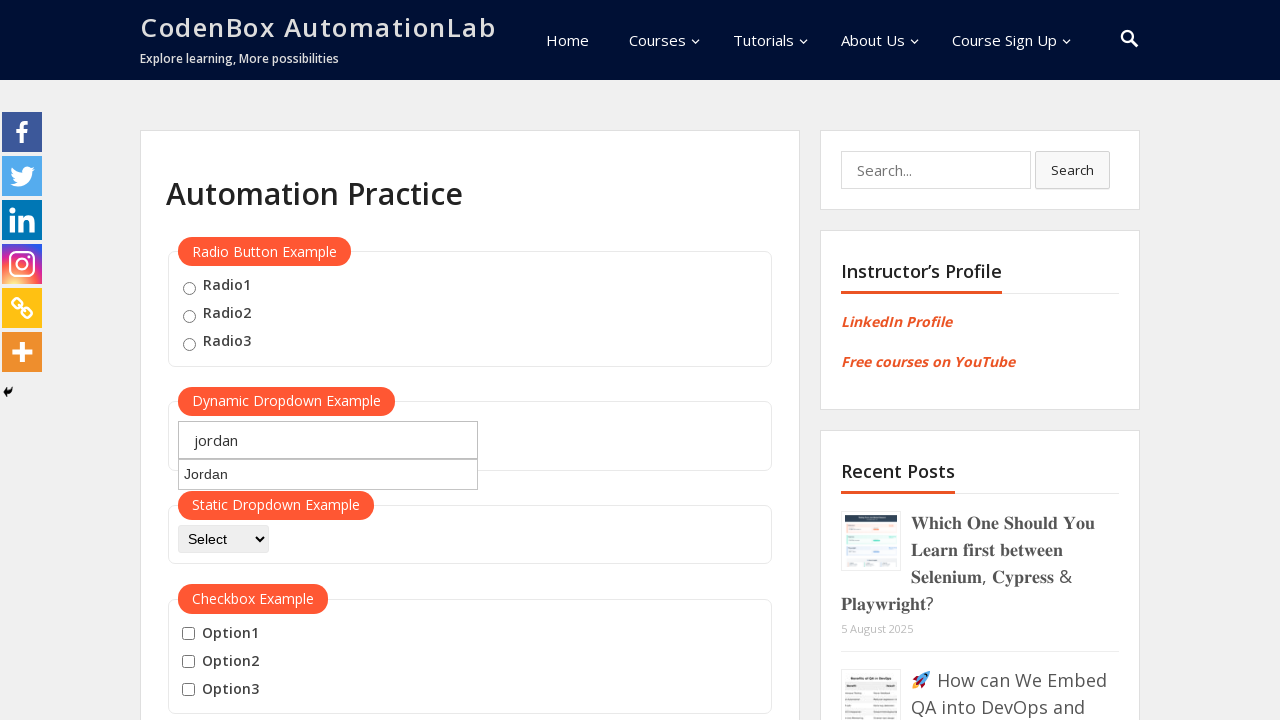

Selected 'Jordan' from dropdown at (328, 474) on .ui-menu-item-wrapper >> nth=0
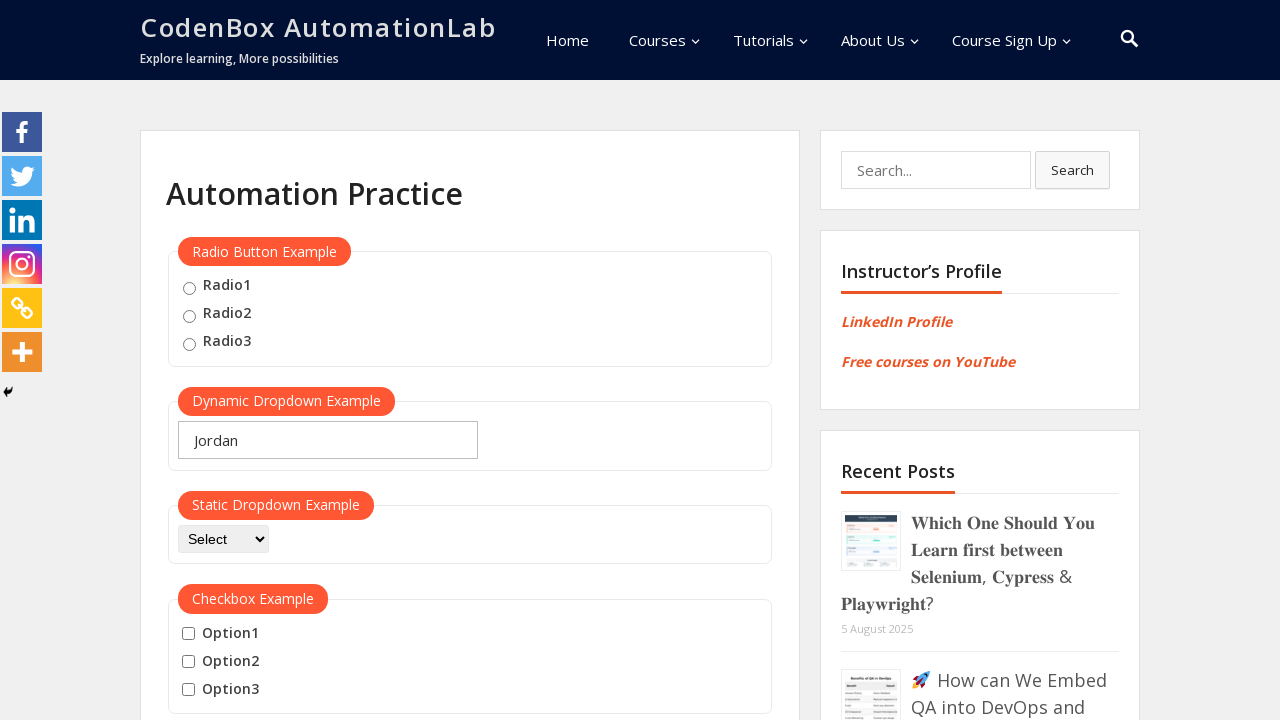

Cleared autocomplete field on #autocomplete
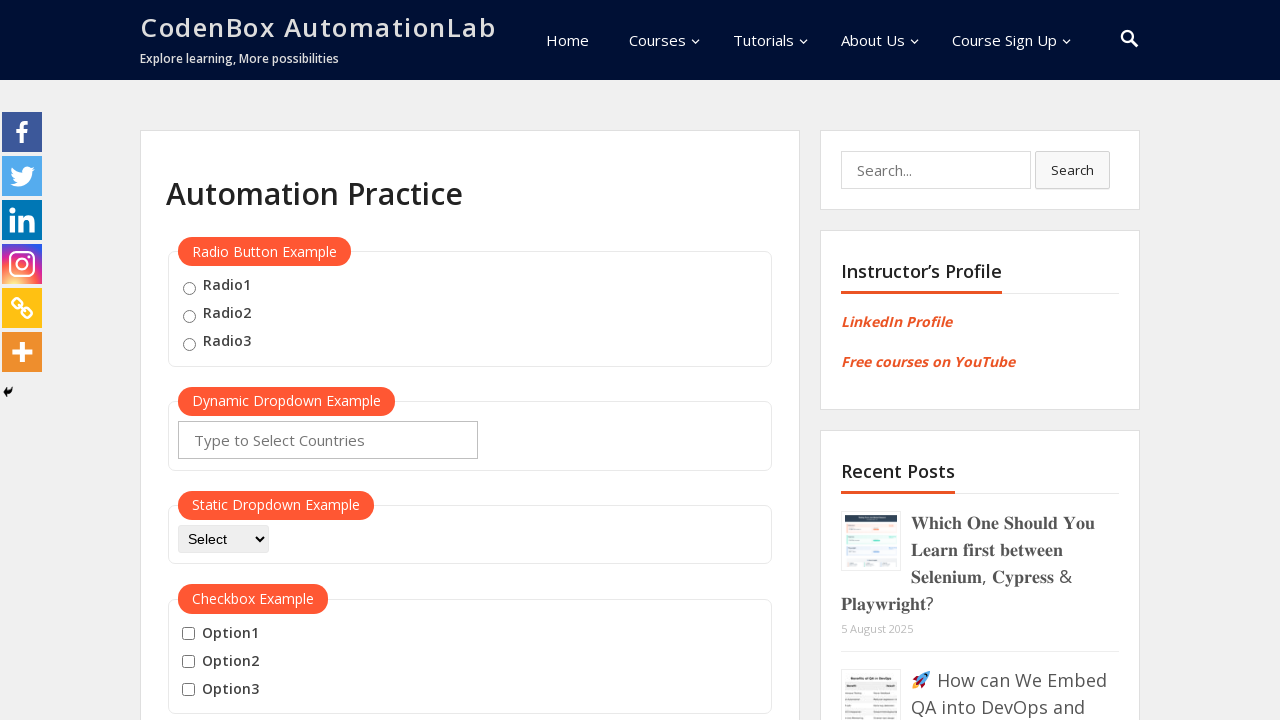

Typed 'japan' in autocomplete field on #autocomplete
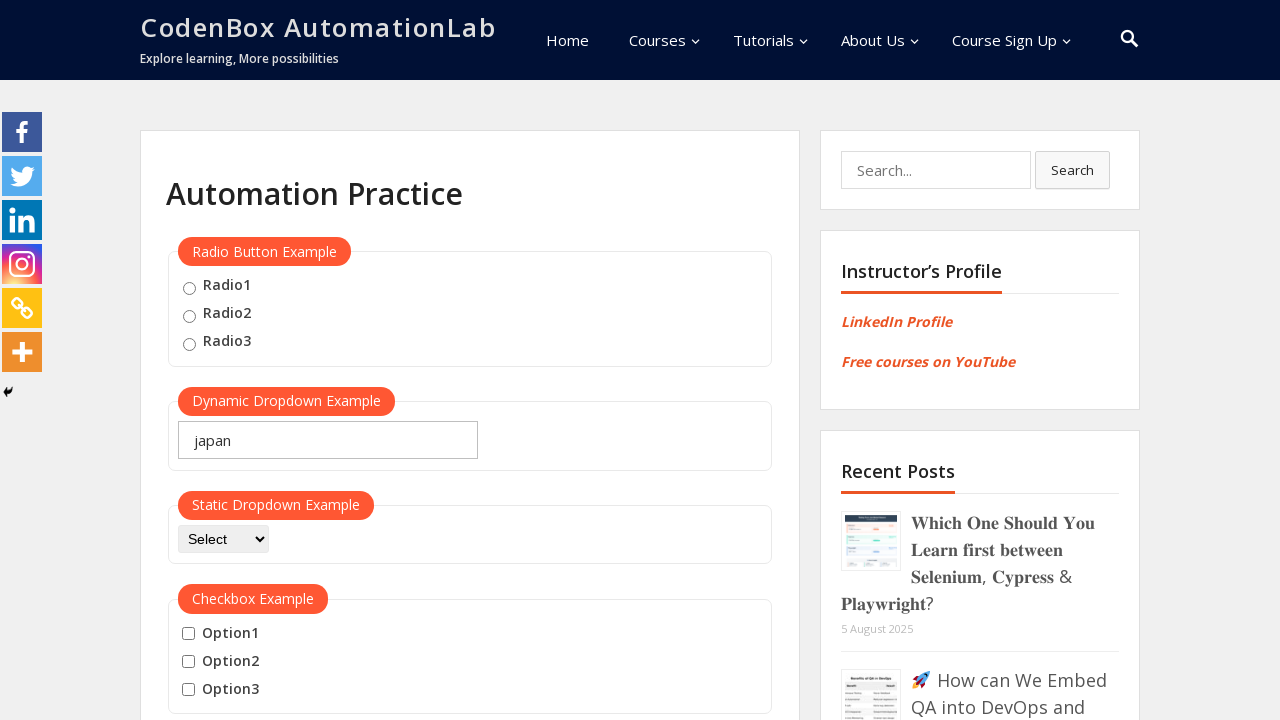

Dropdown options appeared for 'Japan'
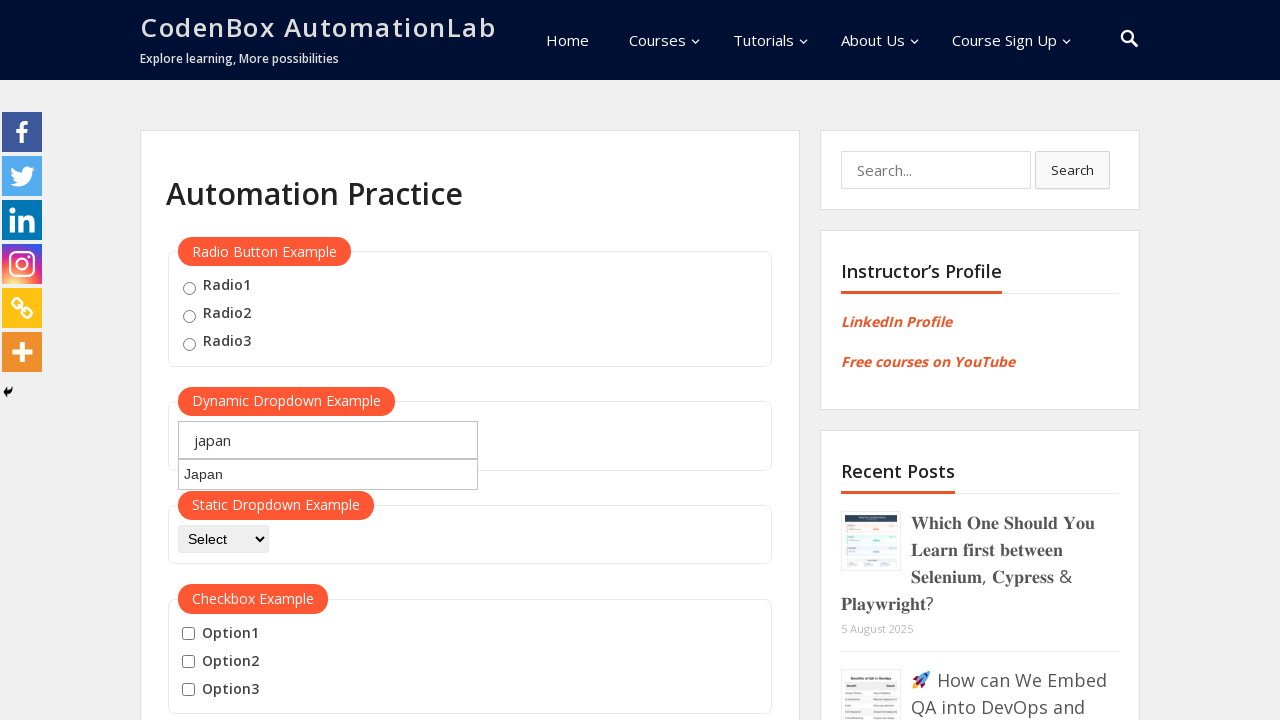

Selected 'Japan' from dropdown at (328, 474) on .ui-menu-item-wrapper >> nth=0
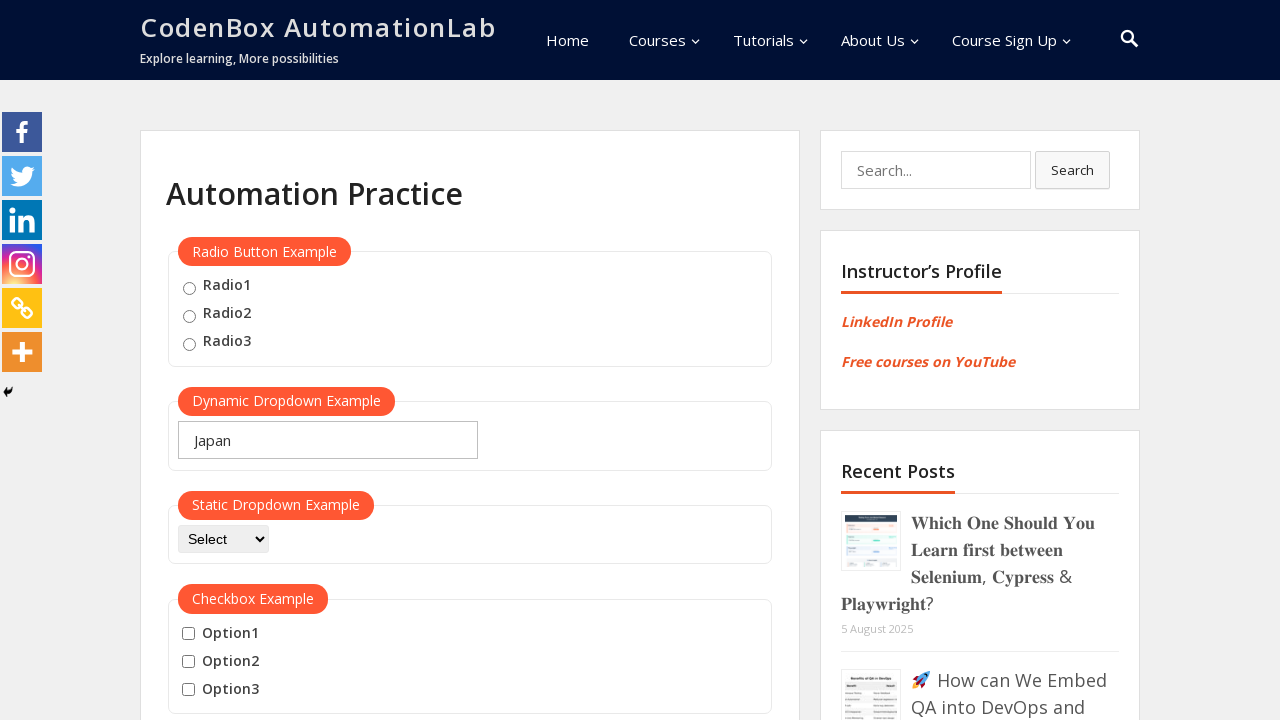

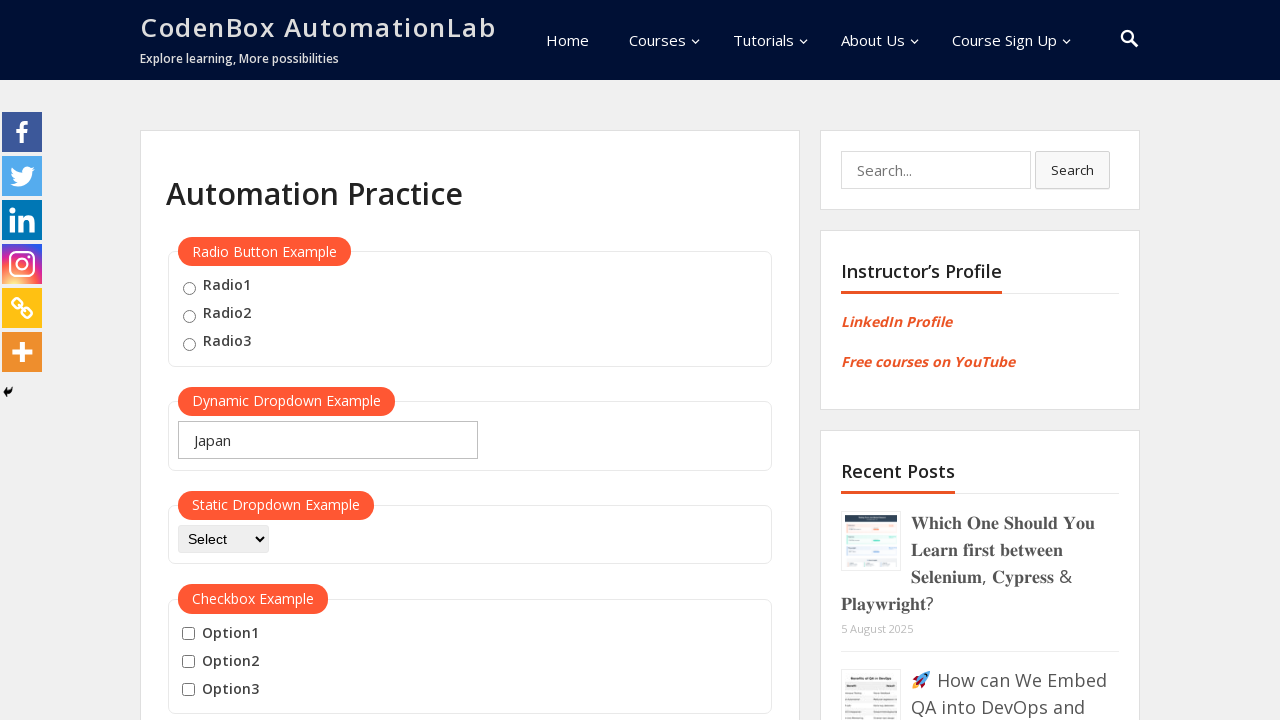